Types text into an autosuggest field on a dropdown practice page

Starting URL: https://rahulshettyacademy.com/dropdownsPractise/

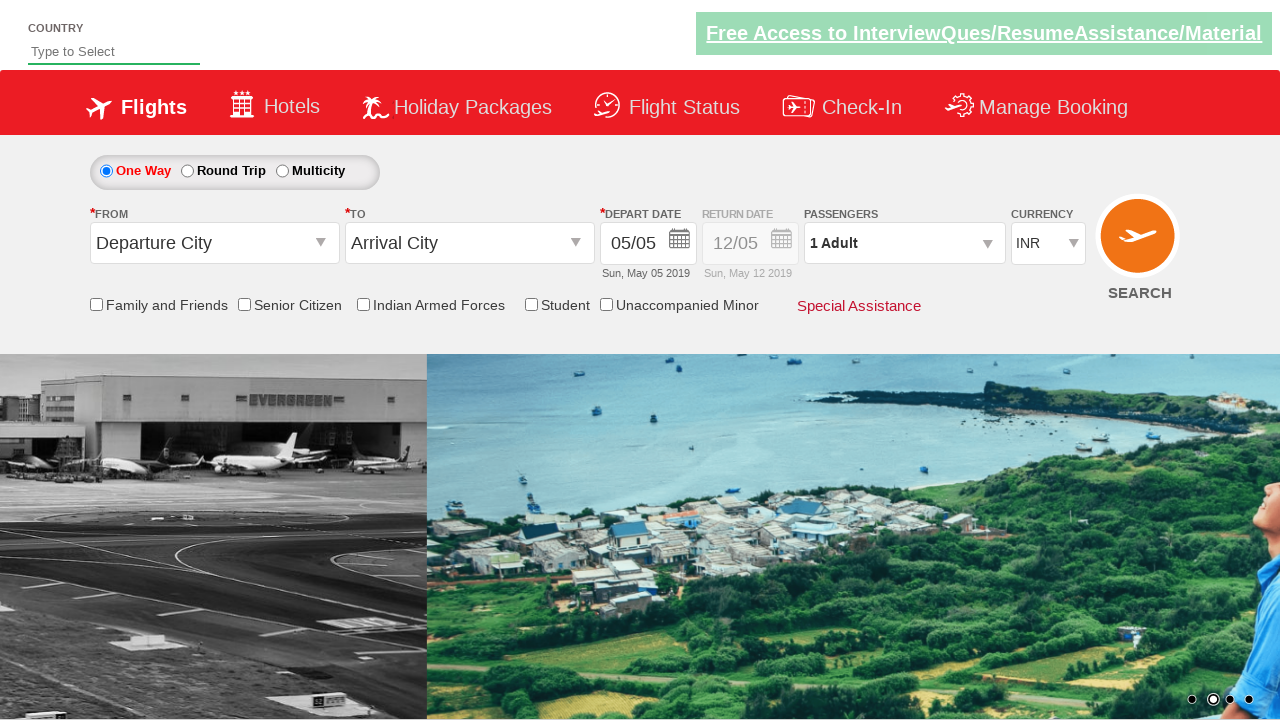

Filled autosuggest field with 'ind' on #autosuggest
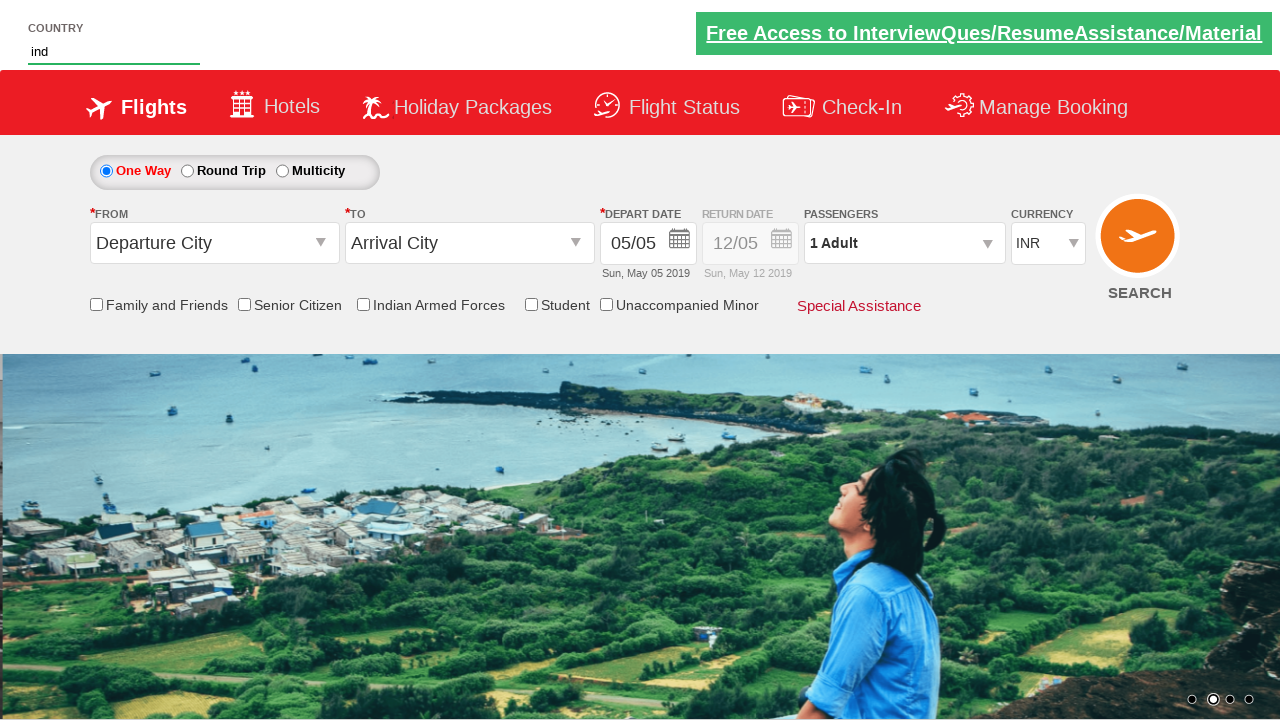

Waited 3 seconds for suggestions to appear
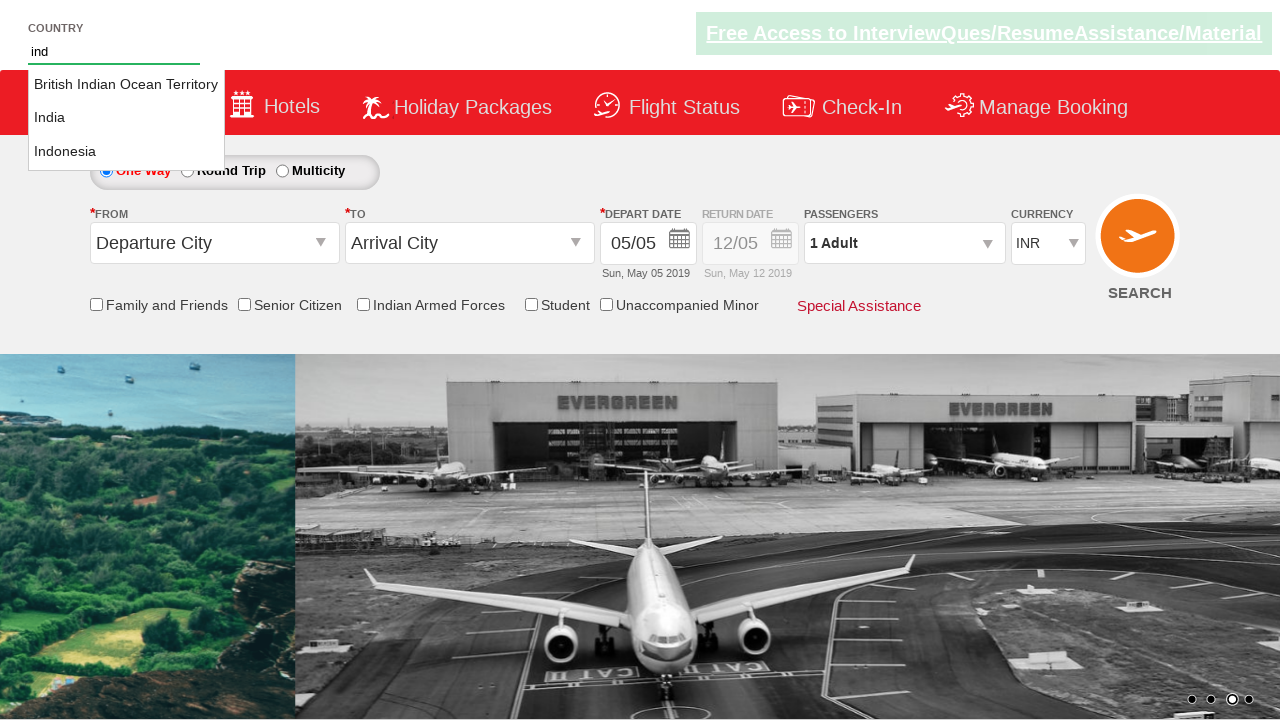

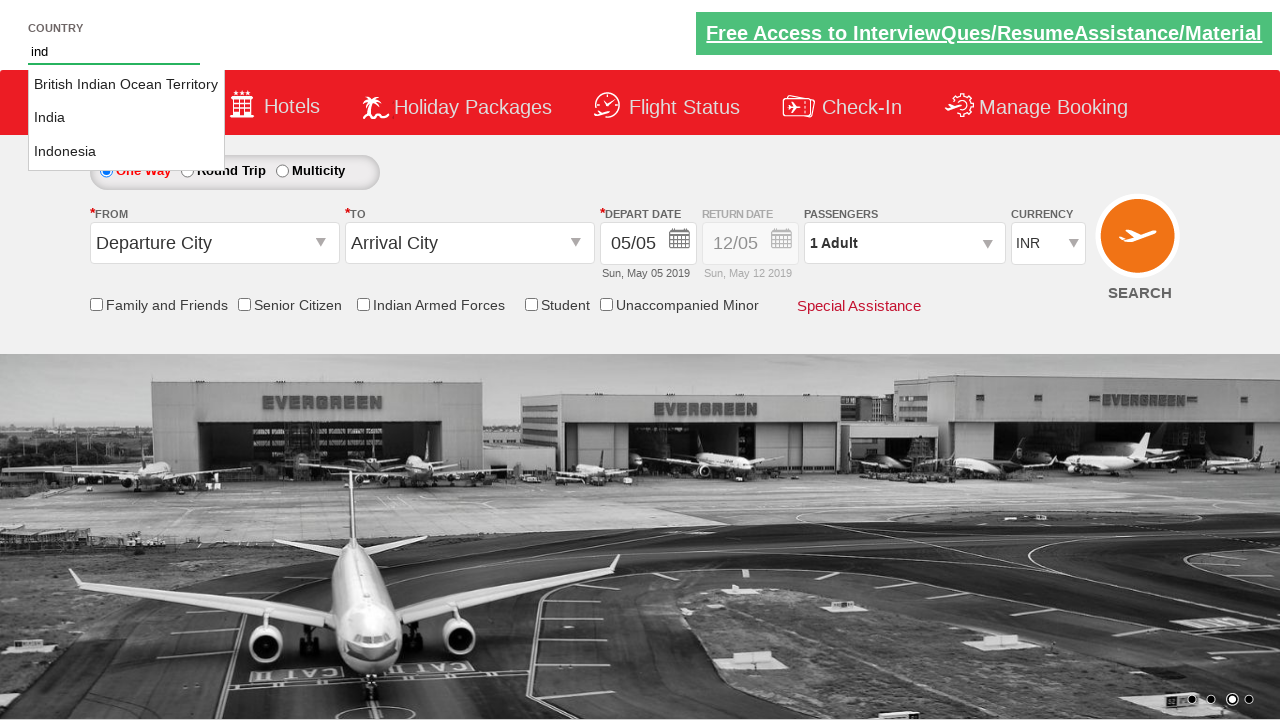